Tests browser zoom functionality by applying 80% zoom level via JavaScript execution

Starting URL: https://anhtester.com

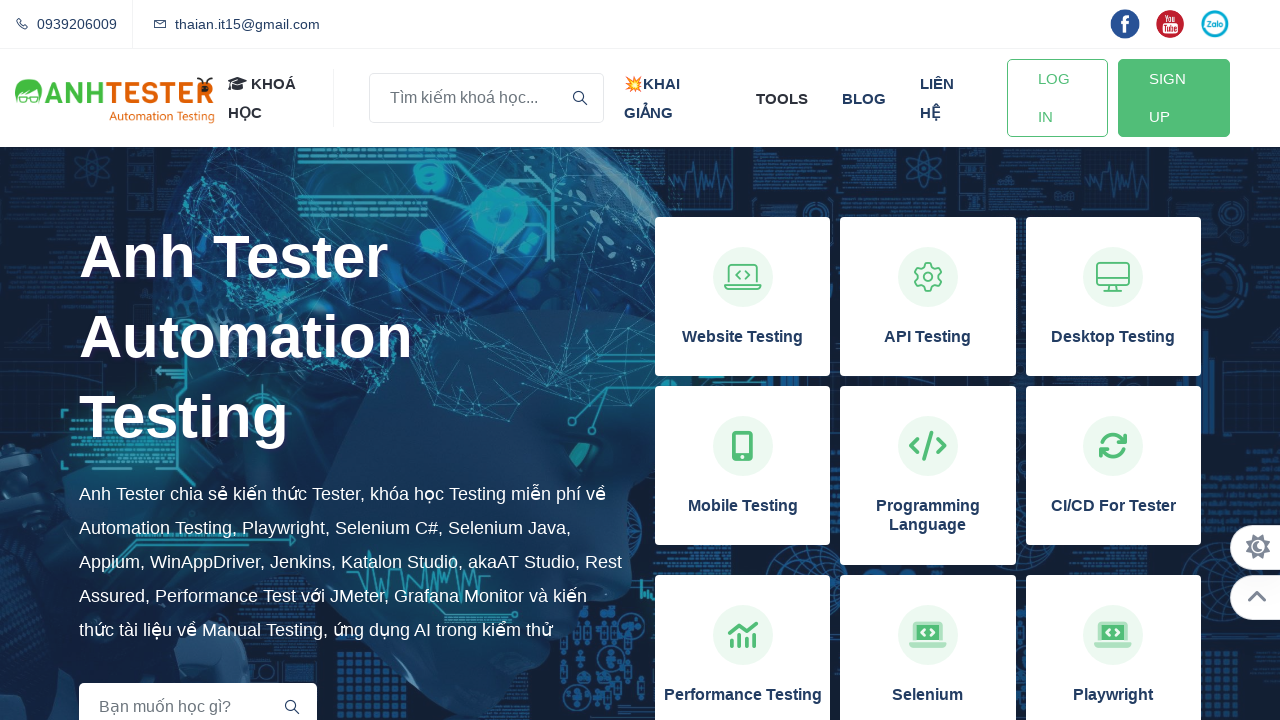

Waited for page to load completely
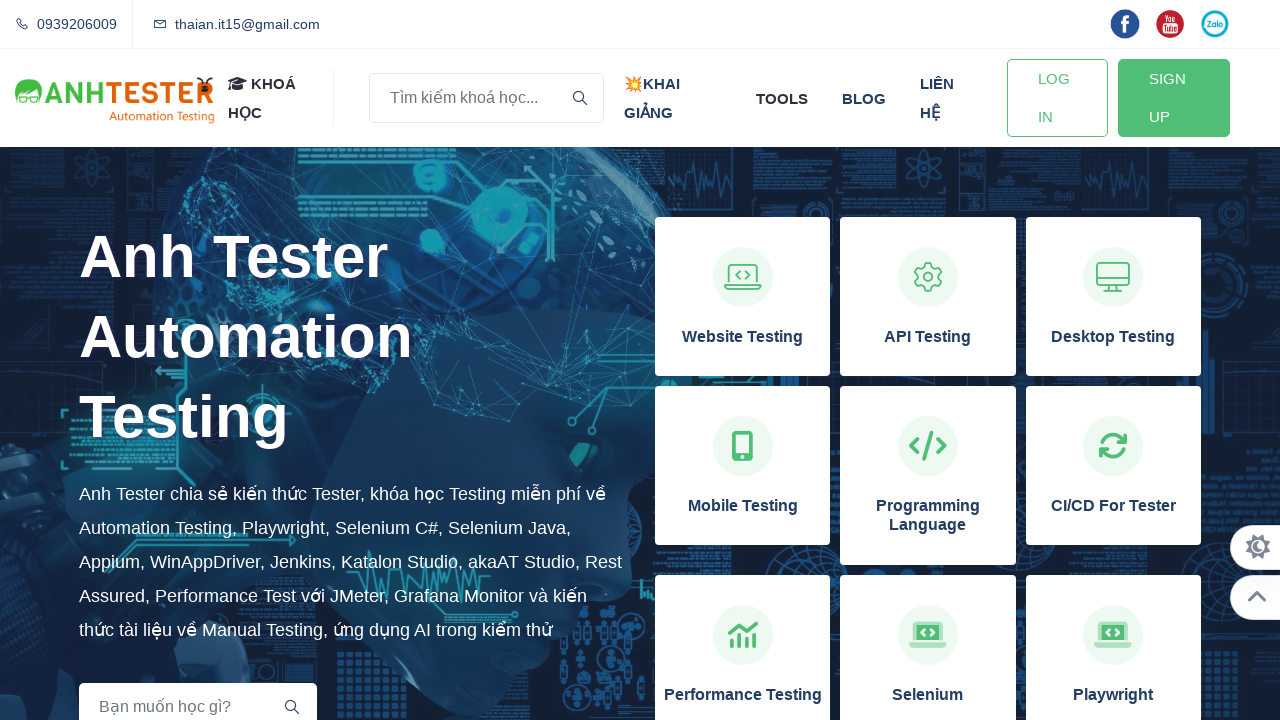

Applied 80% zoom level via JavaScript execution
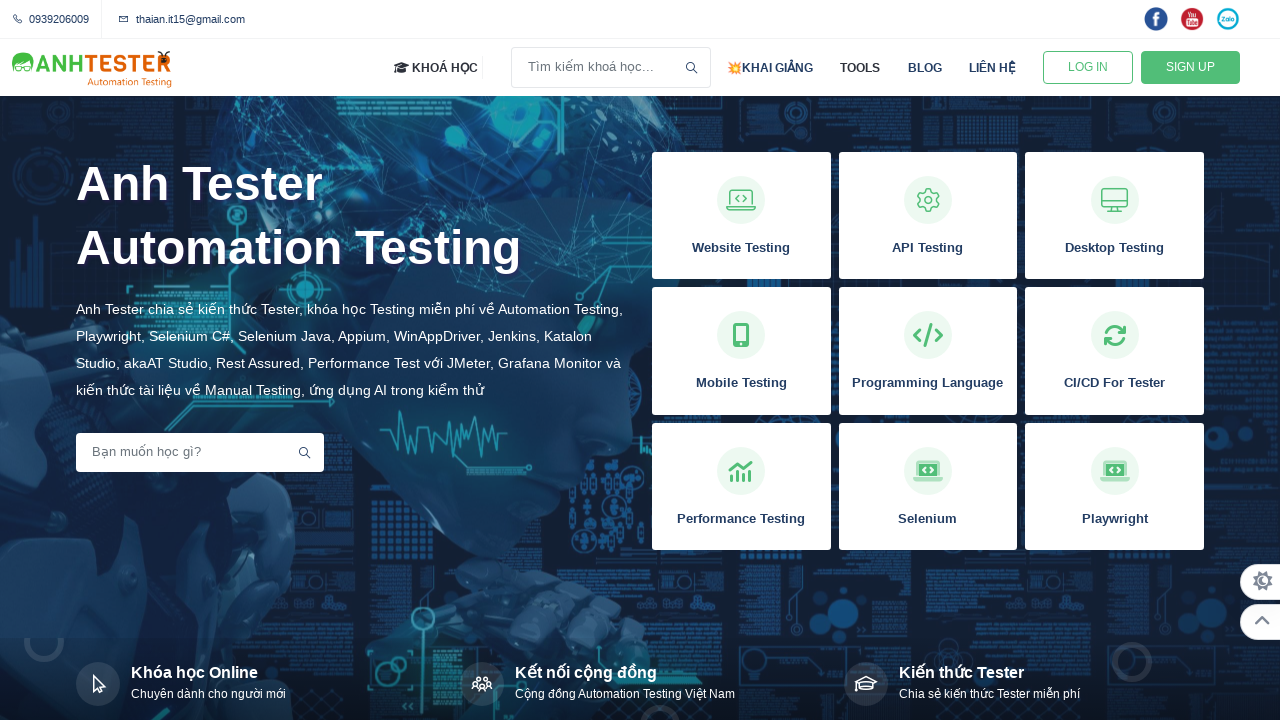

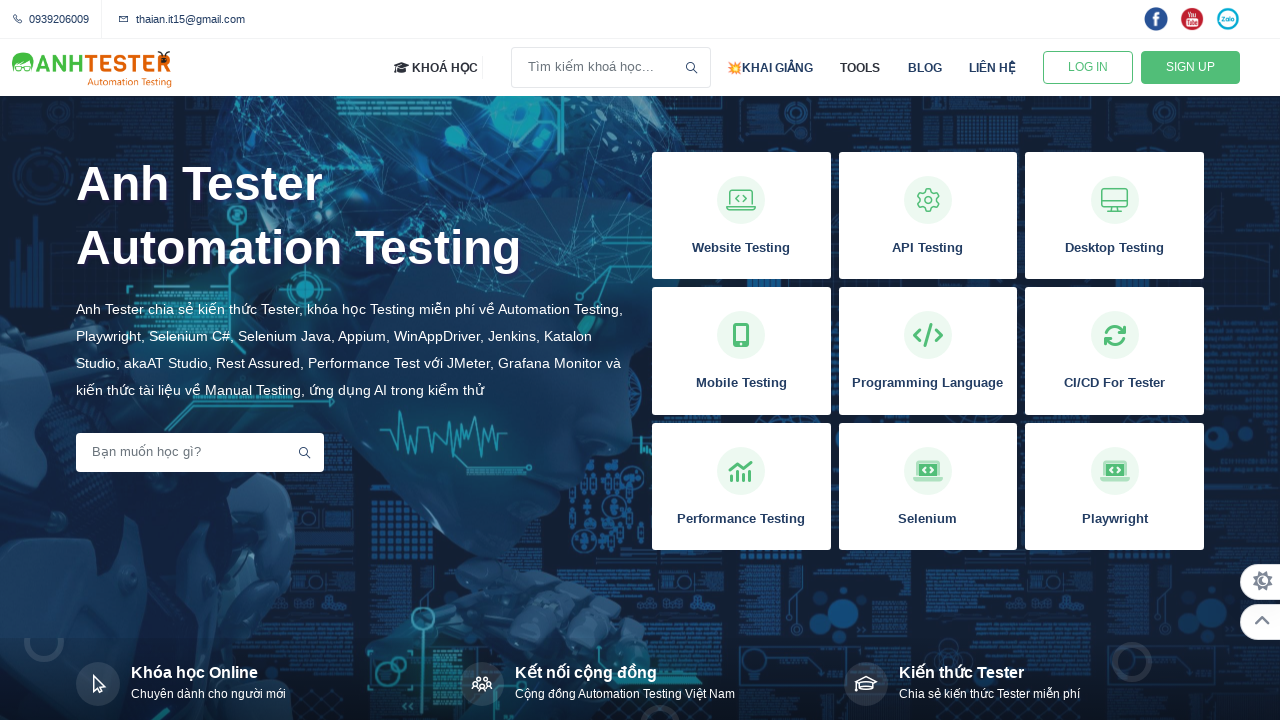